Tests clicking a checkbox element

Starting URL: http://artoftesting.com/sampleSiteForSelenium.html

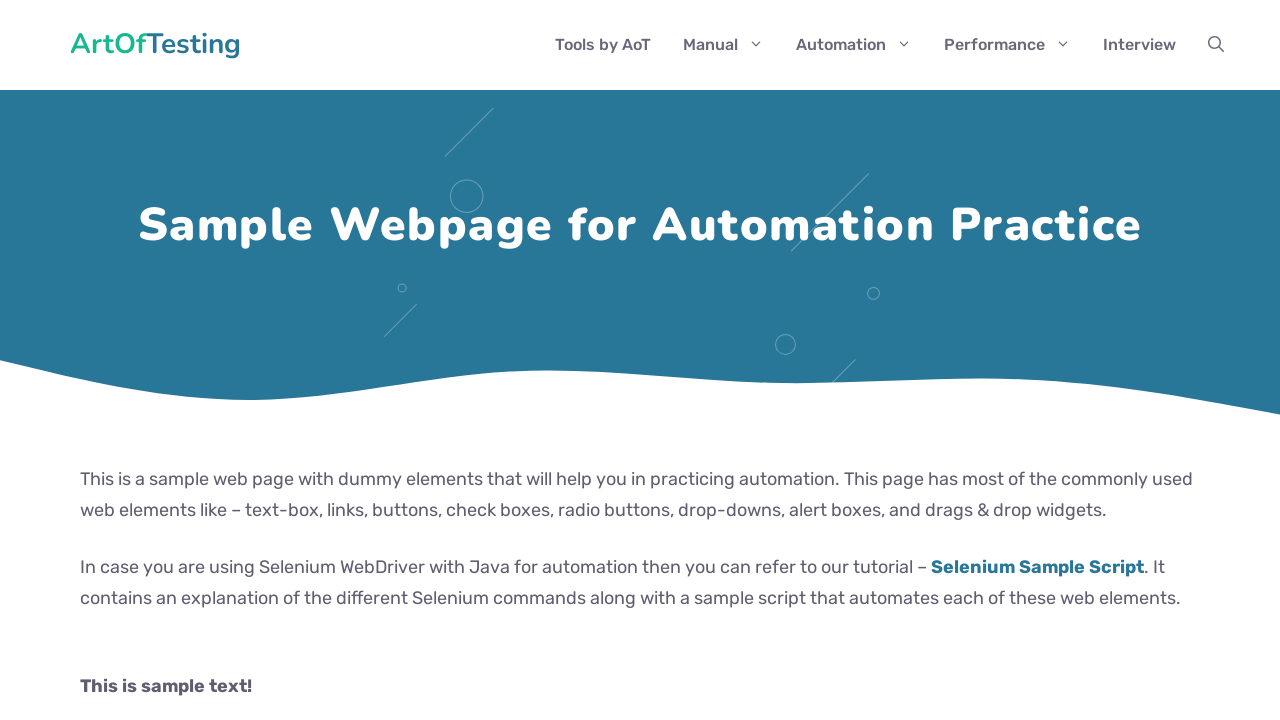

Clicked the first checkbox in the form at (86, 360) on #commonWebElements form:nth-of-type(2) input:first-of-type
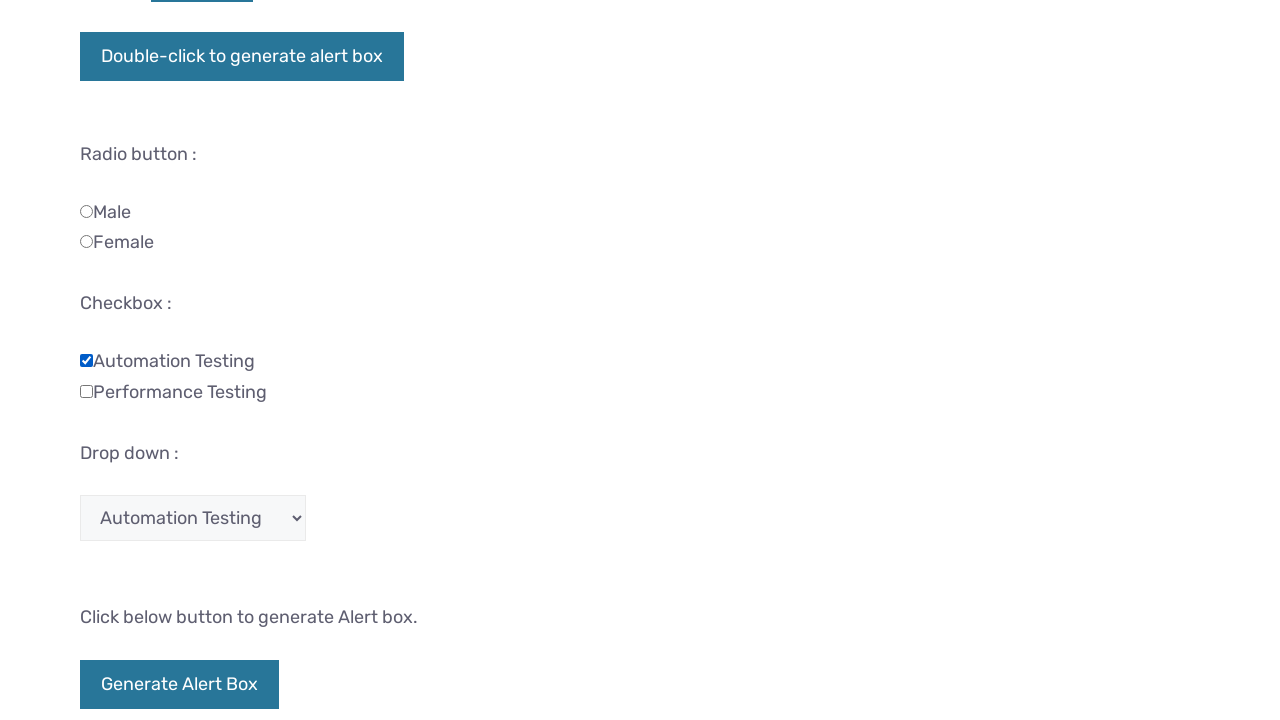

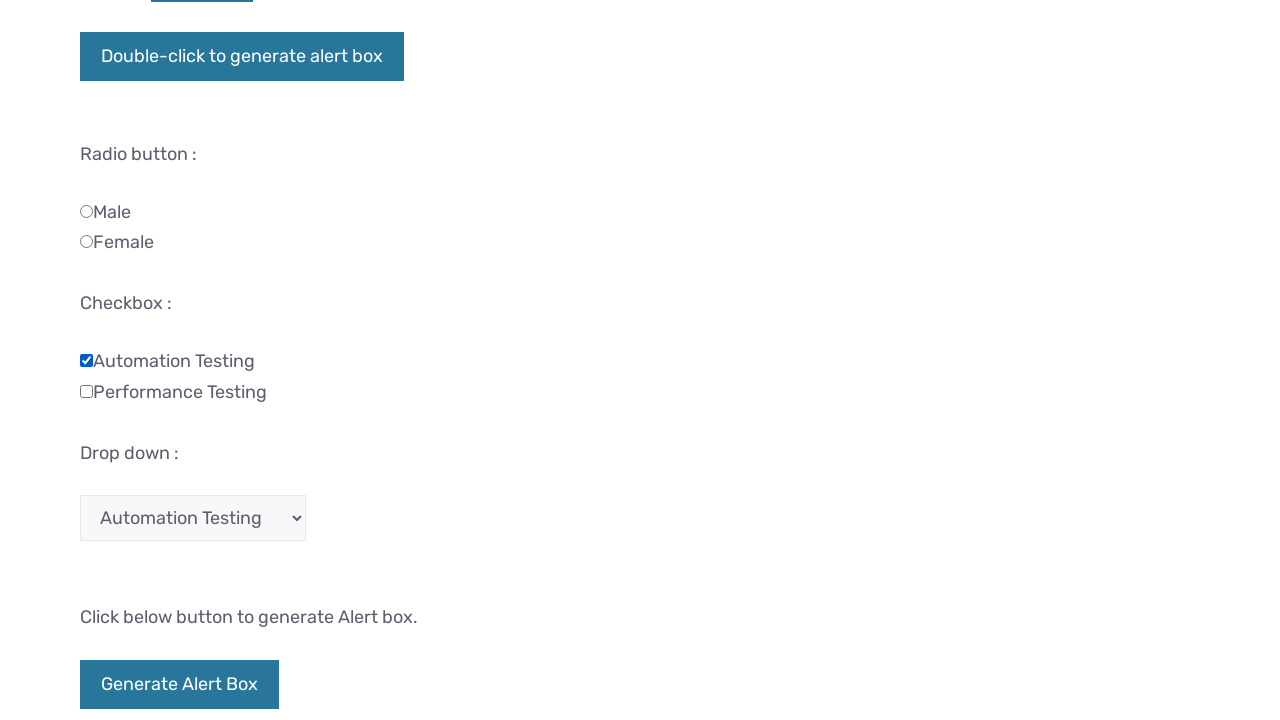